Tests drag and drop functionality by dragging an element and dropping it onto a target element

Starting URL: https://jqueryui.com/droppable/

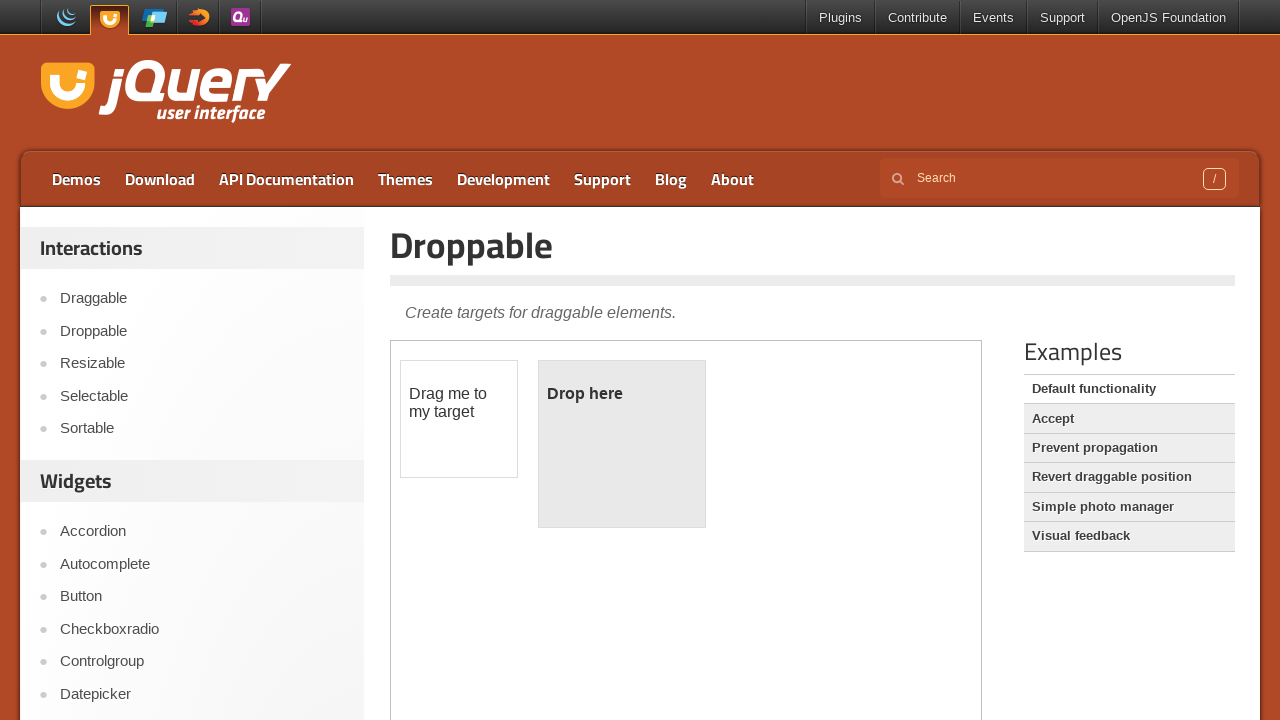

Located iframe with demo-frame class
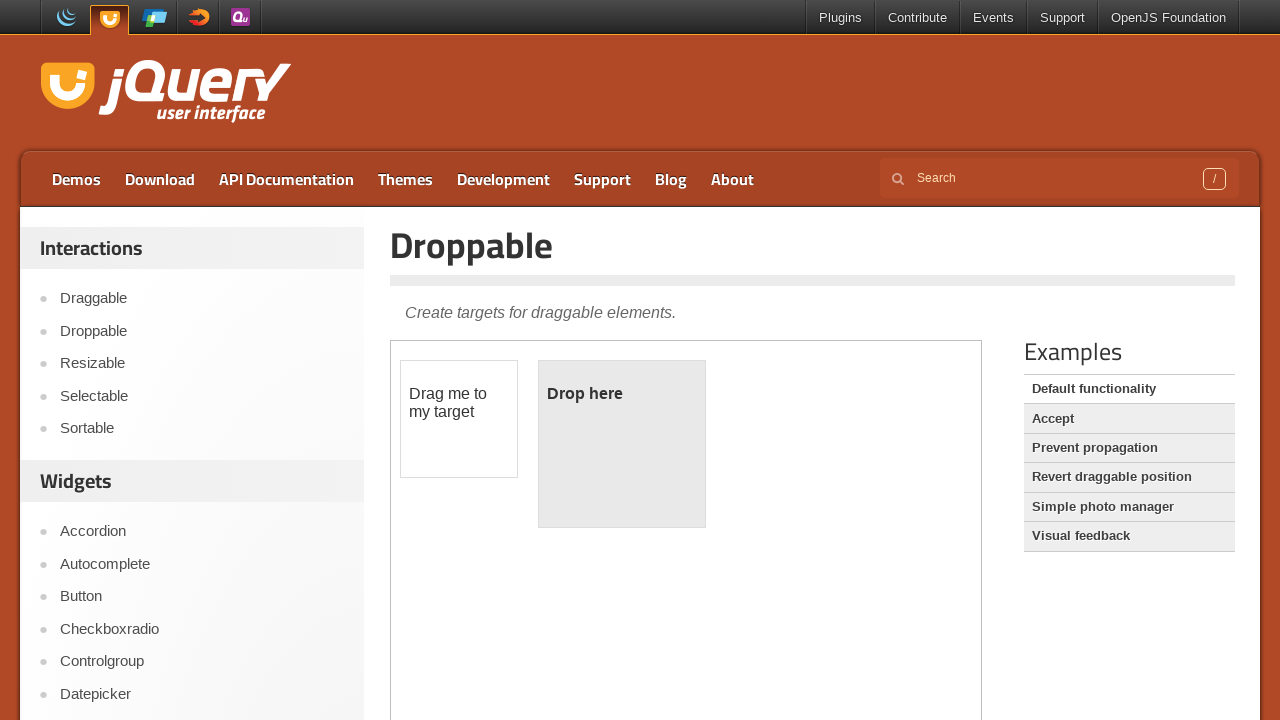

Located draggable element with id 'draggable'
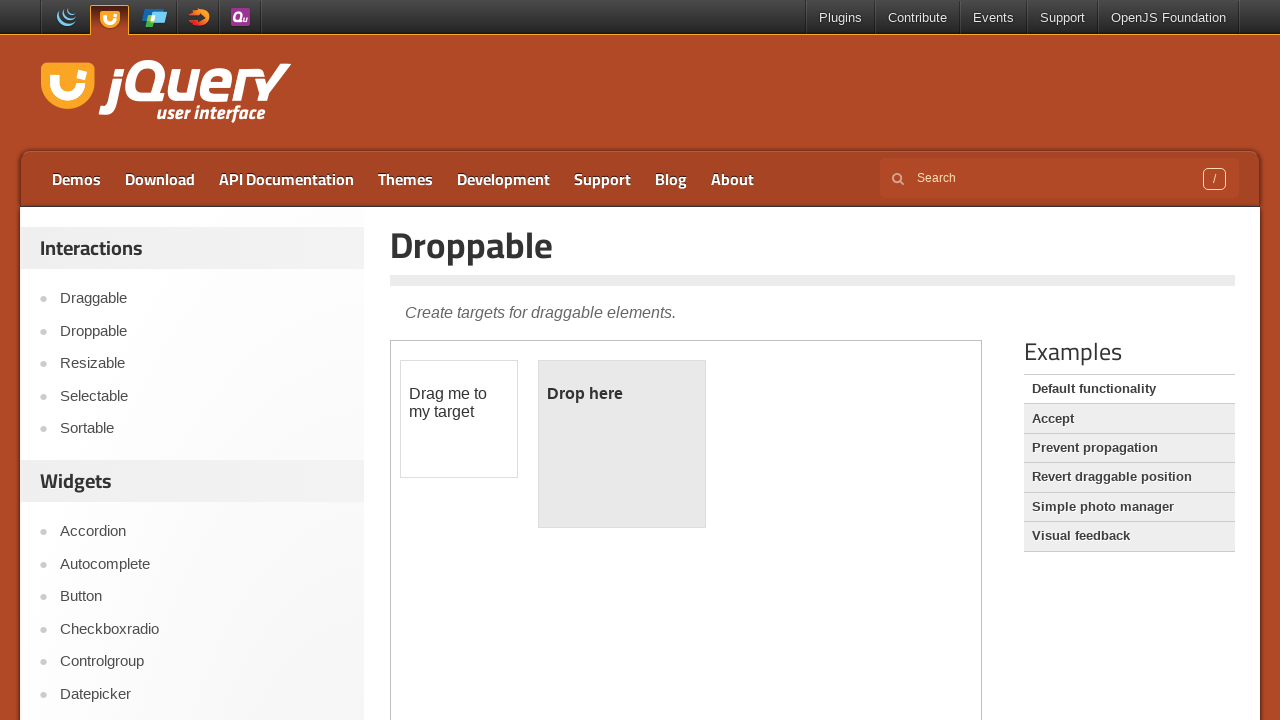

Located droppable target element with id 'droppable'
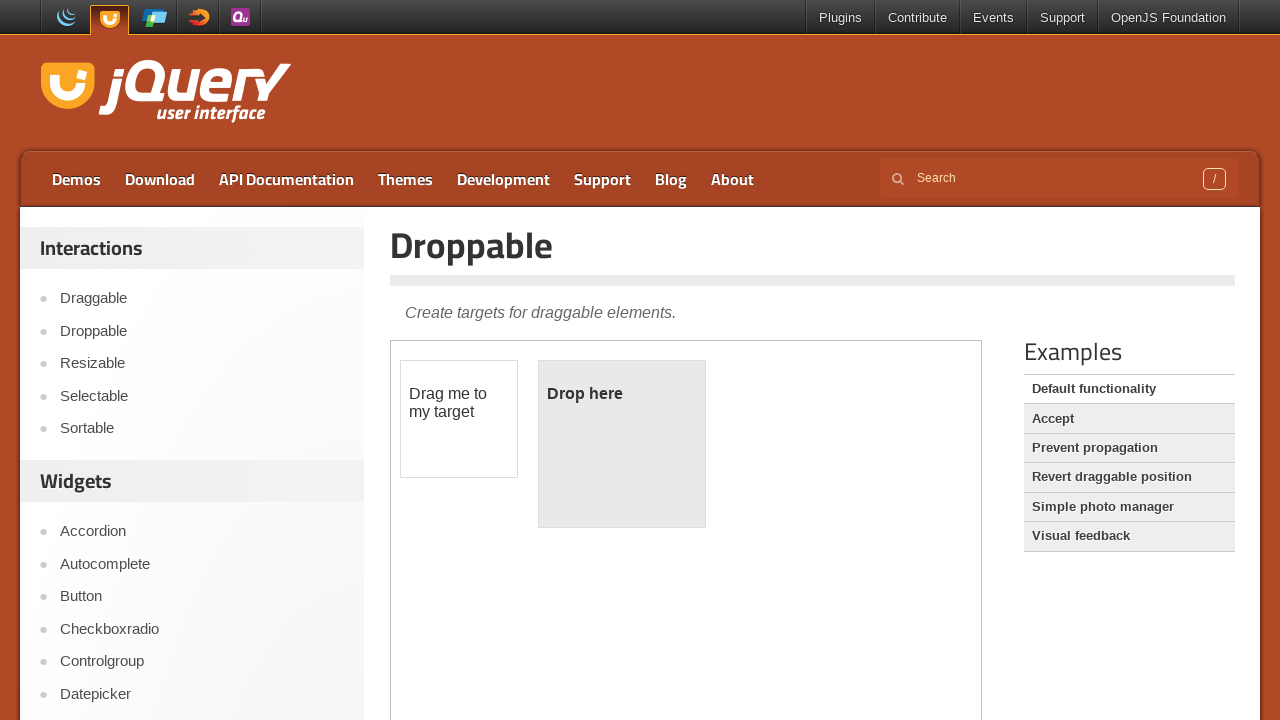

Dragged element to droppable target at (622, 444)
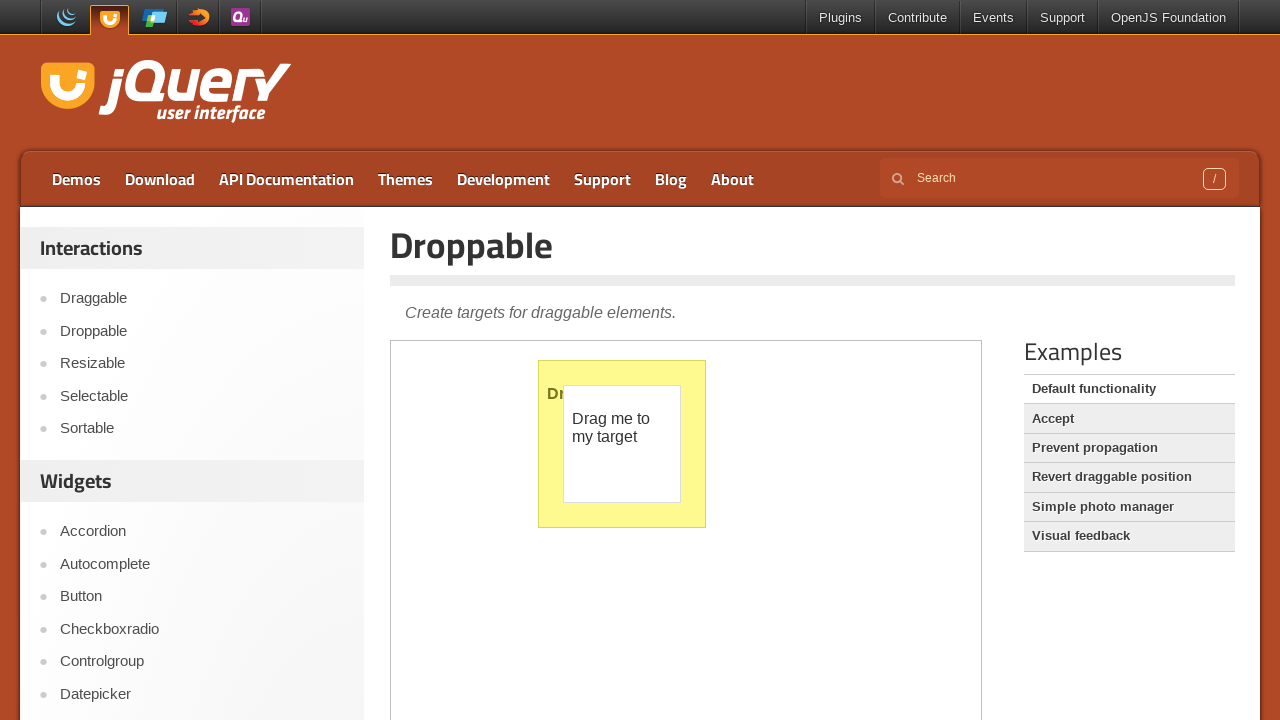

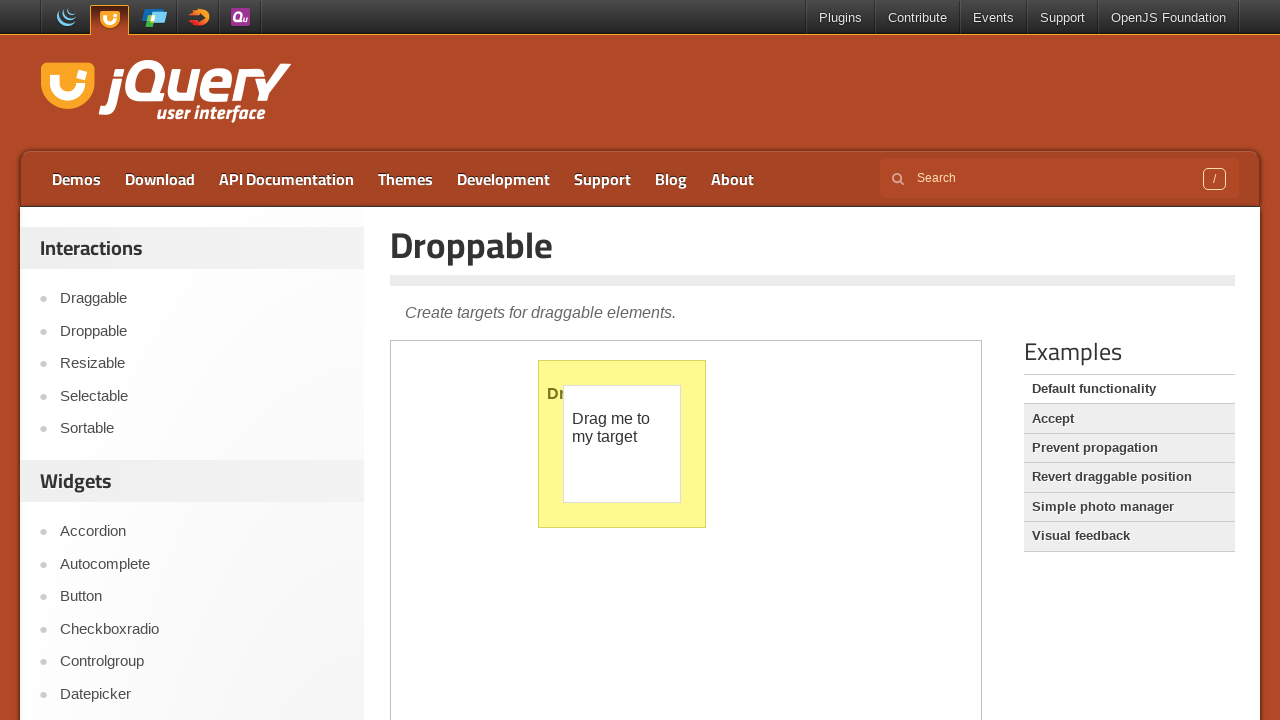